Tests a sample todo app by clicking different checkboxes (2nd and 3rd items), adding a new todo item with custom text, and verifying the item was added successfully.

Starting URL: https://lambdatest.github.io/sample-todo-app/

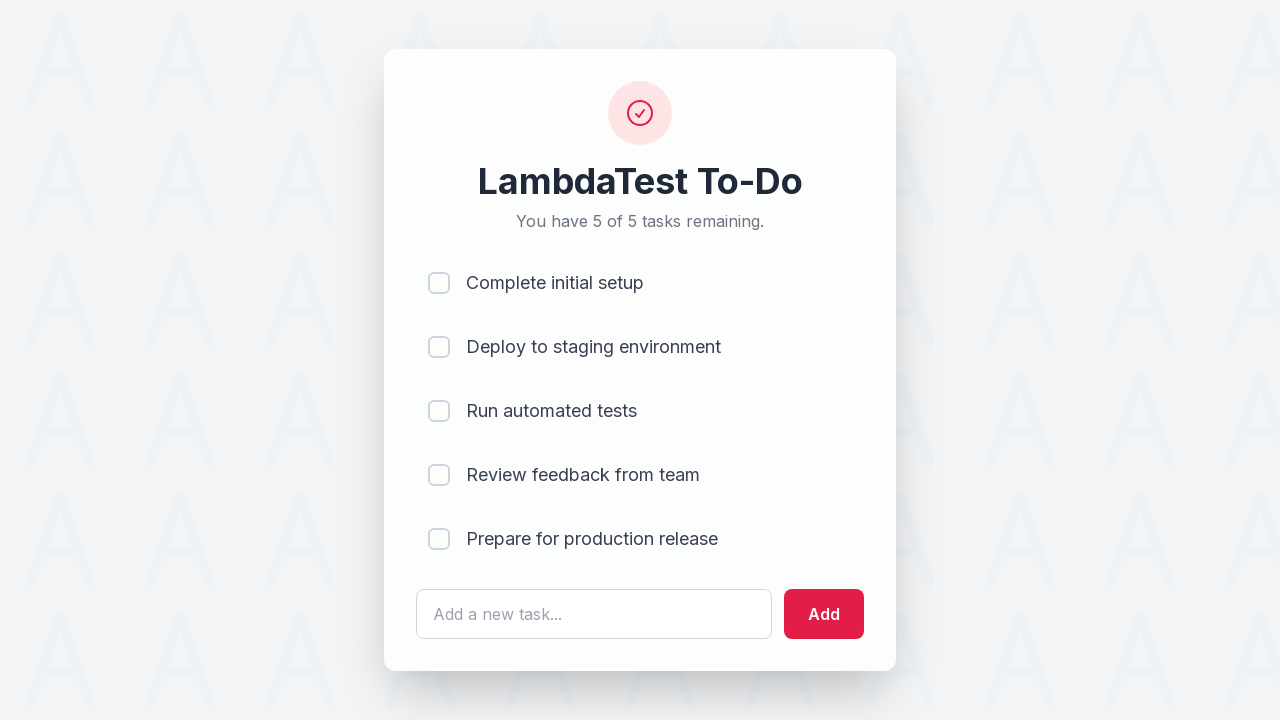

Clicked the second todo item checkbox at (439, 347) on ul.list-unstyled > li:nth-of-type(2) > [type='checkbox']
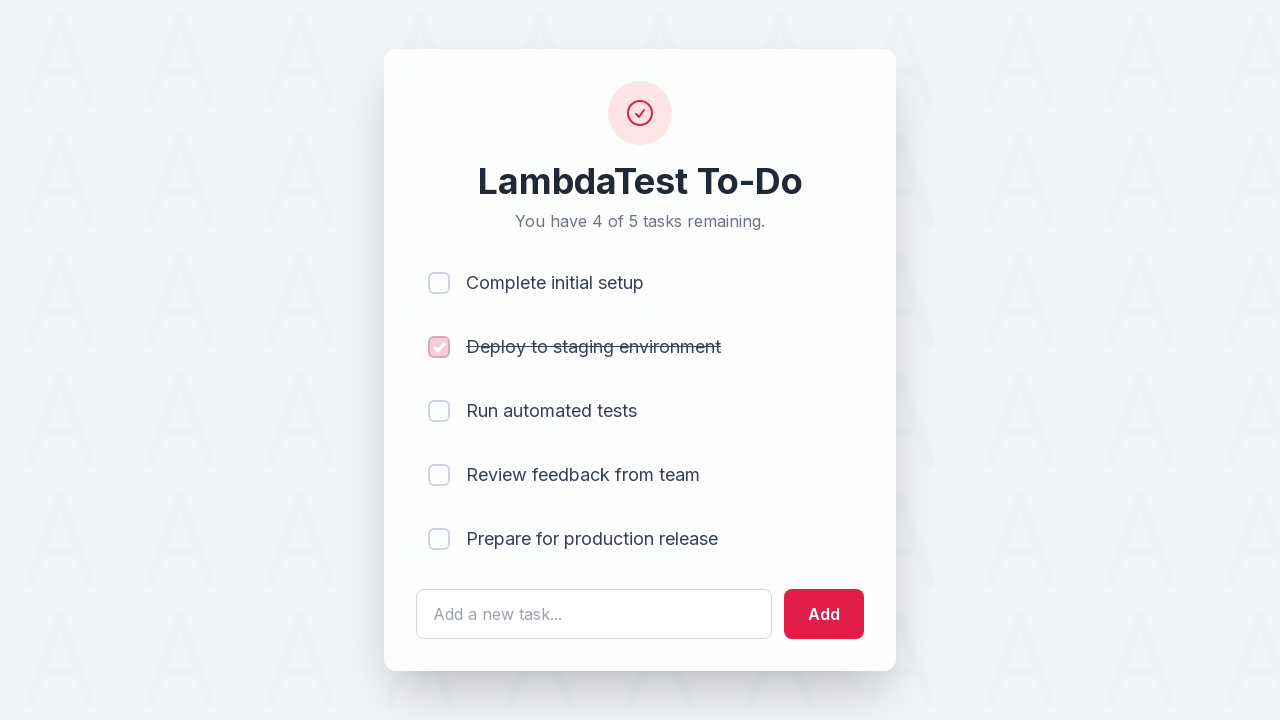

Clicked the third todo item checkbox at (439, 411) on [name='li3']
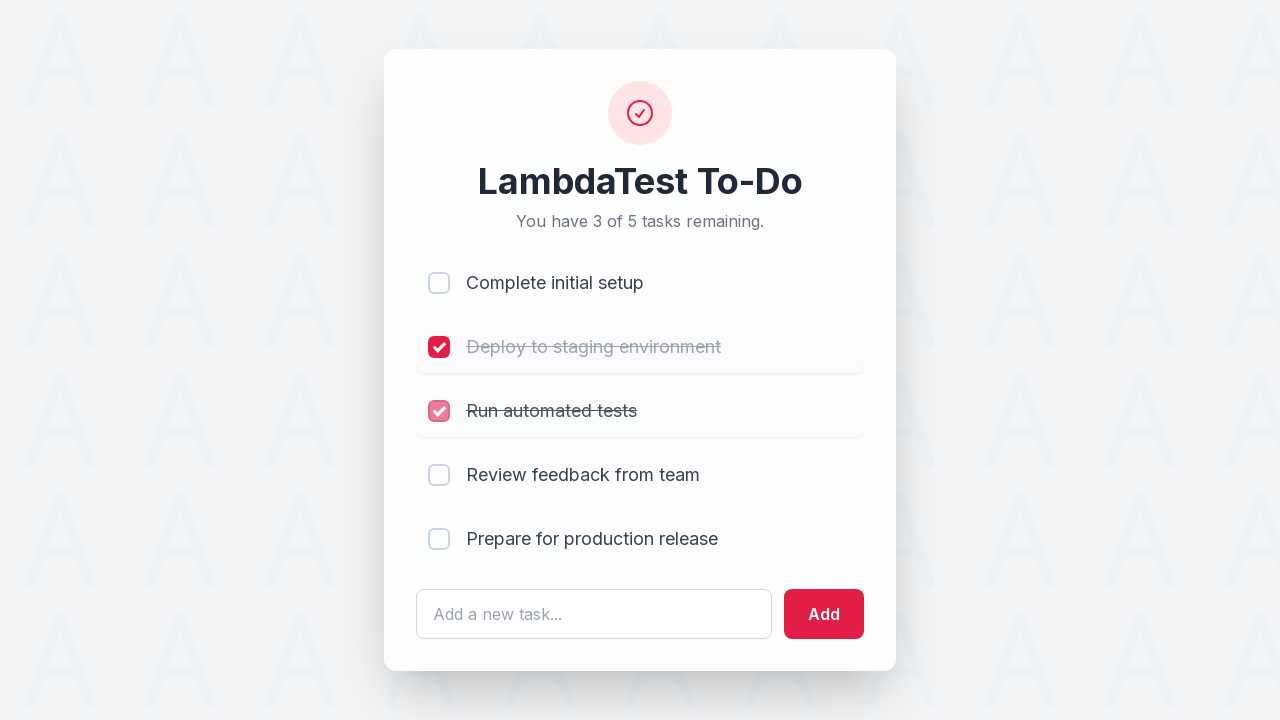

Verified page title is 'Modern To-Do App | LambdaTest'
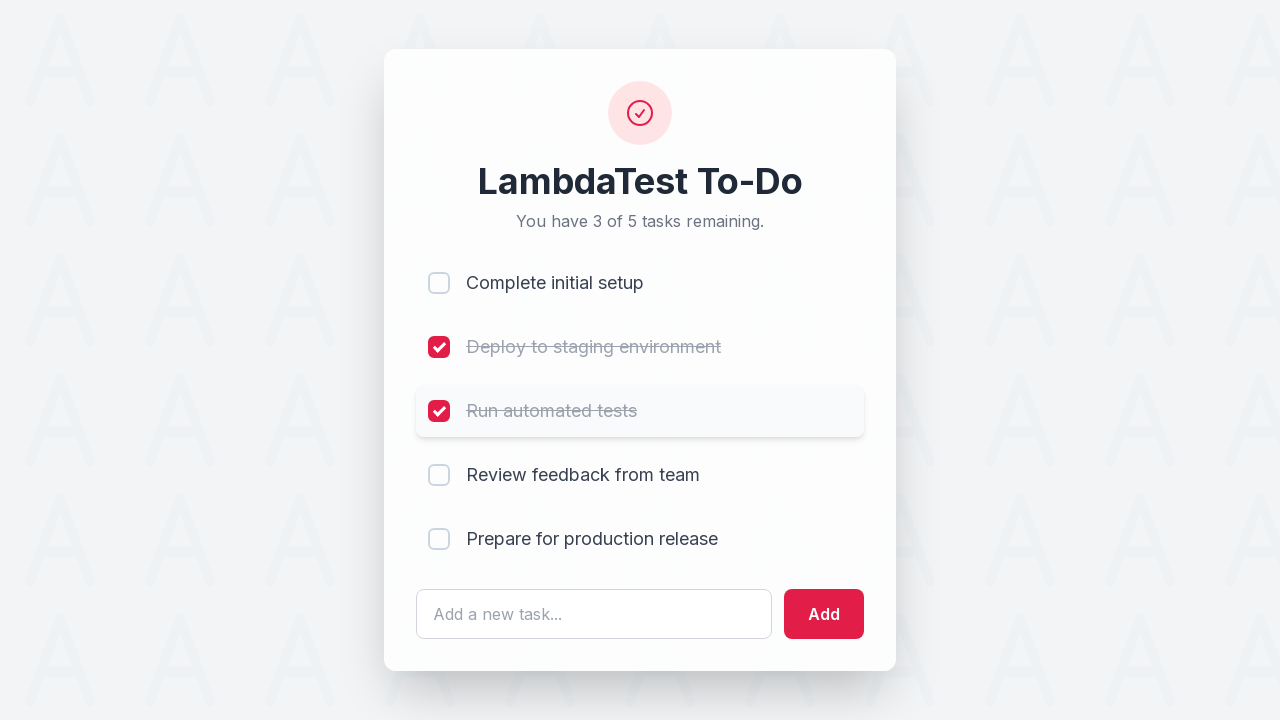

Filled input field with 'Happy Testing at LambdaTest' on [ng-model='sampleList.sampletodoText']
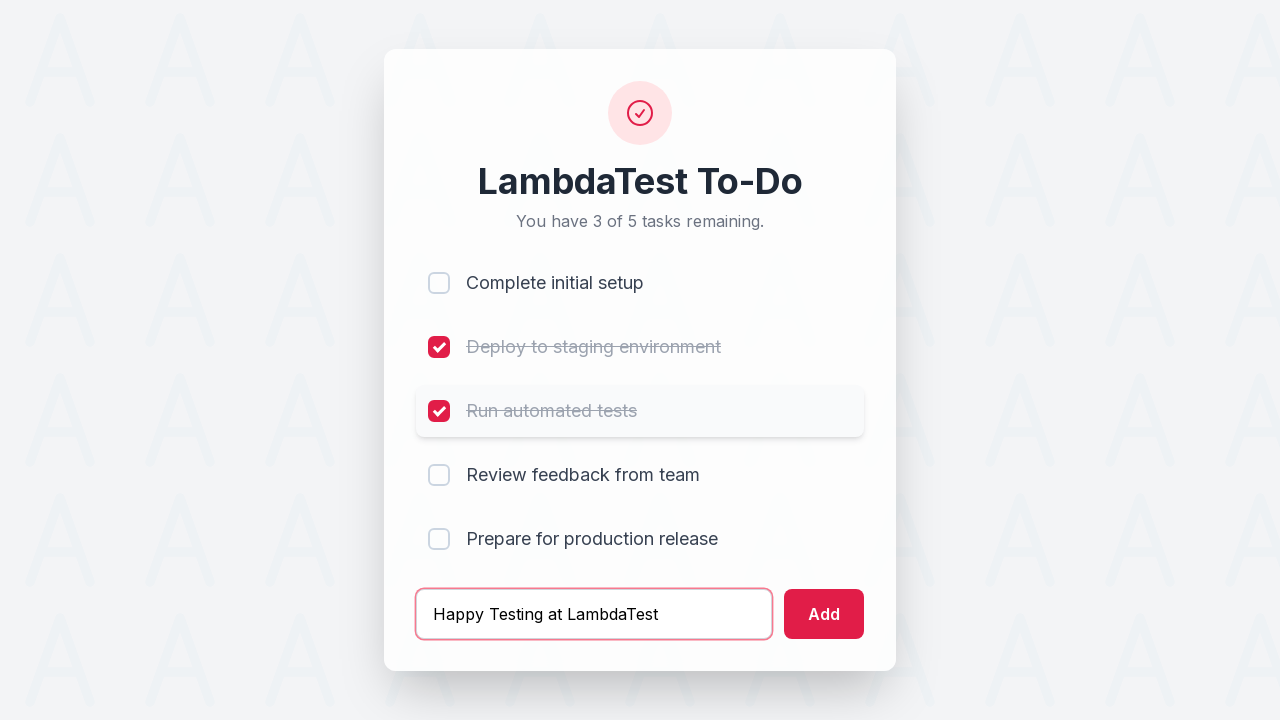

Clicked the Add button to submit the new todo at (824, 614) on #addbutton
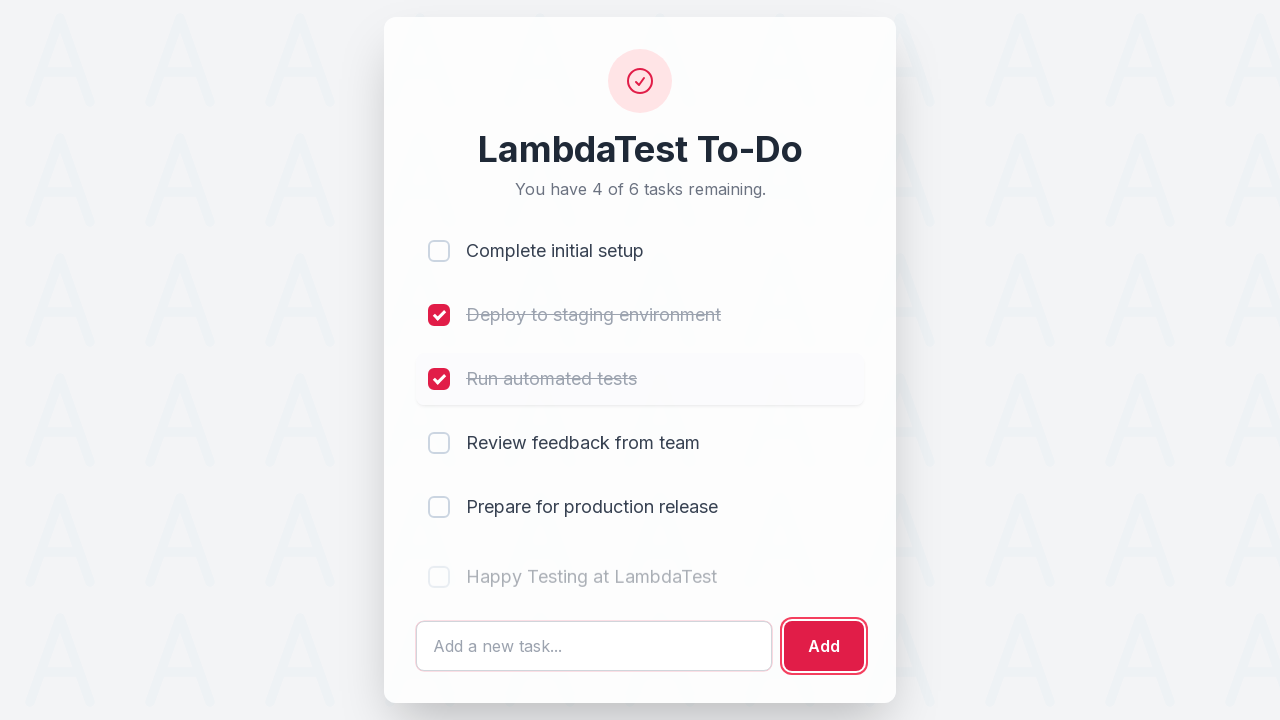

Verified the new todo item 'Happy Testing at LambdaTest' was added successfully
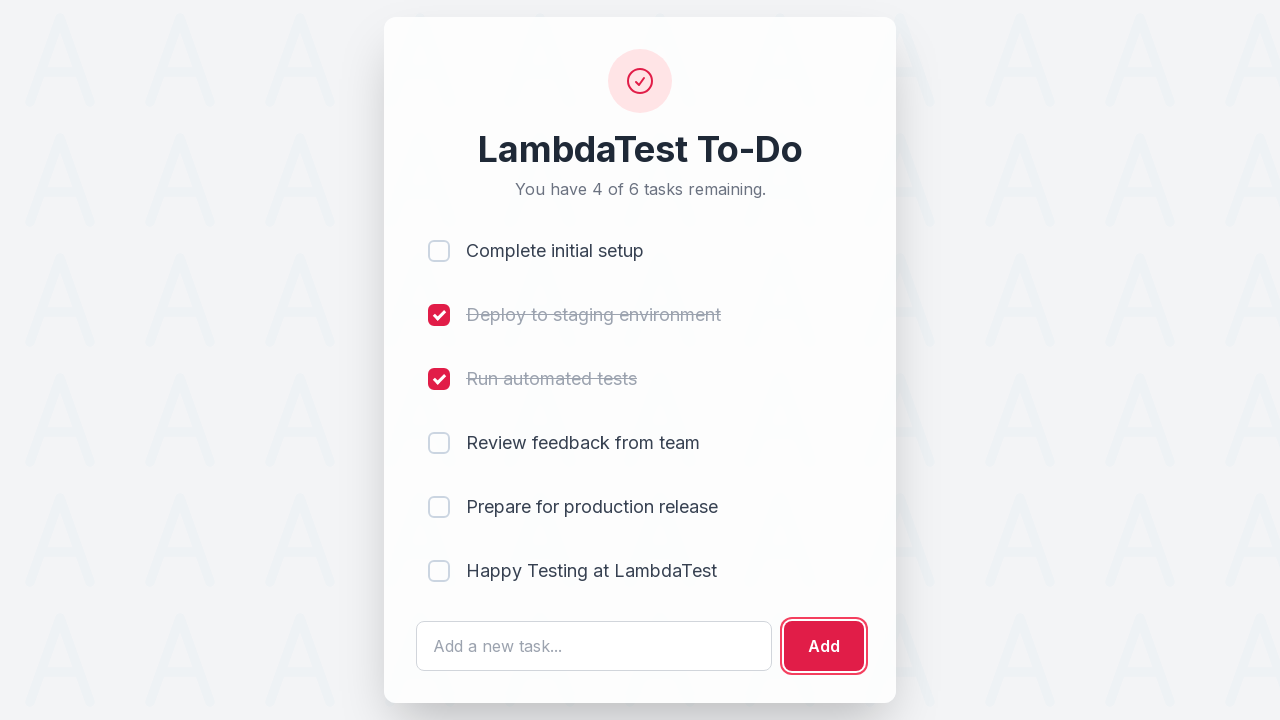

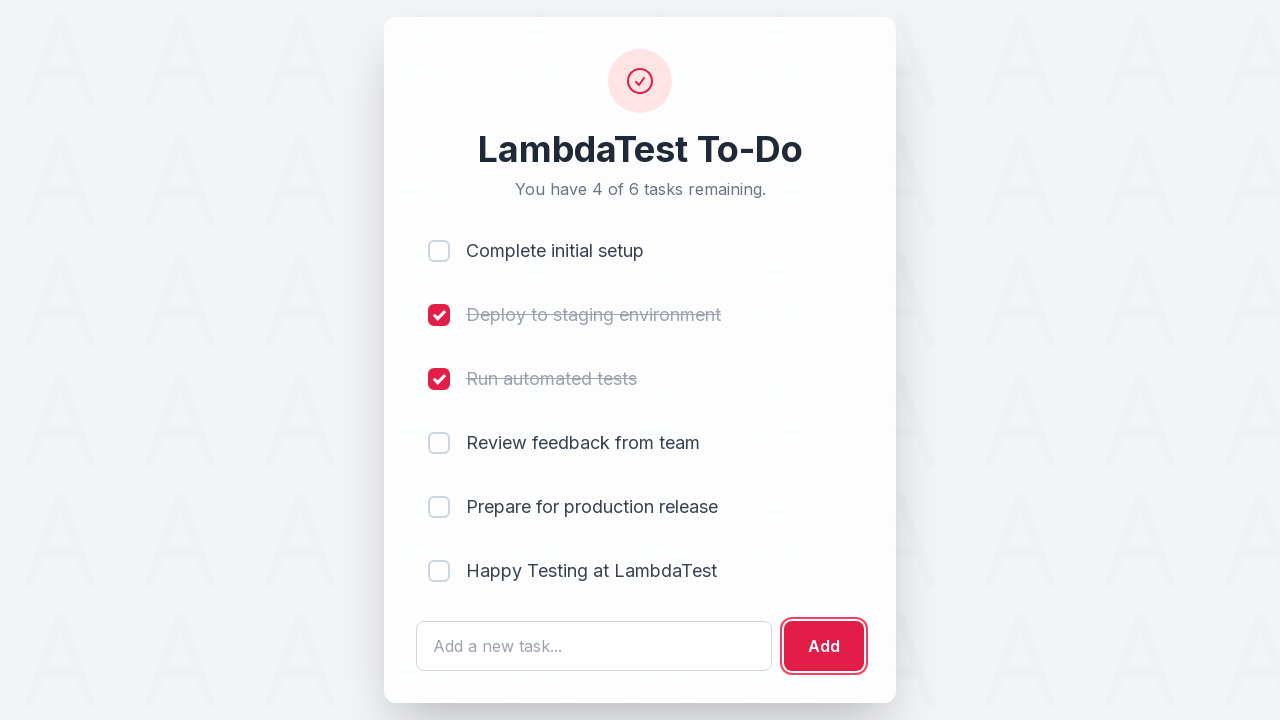